Tests adding and removing elements by clicking an Add button to create a Delete button, then clicking the Delete button and verifying it disappears.

Starting URL: https://the-internet.herokuapp.com/add_remove_elements/

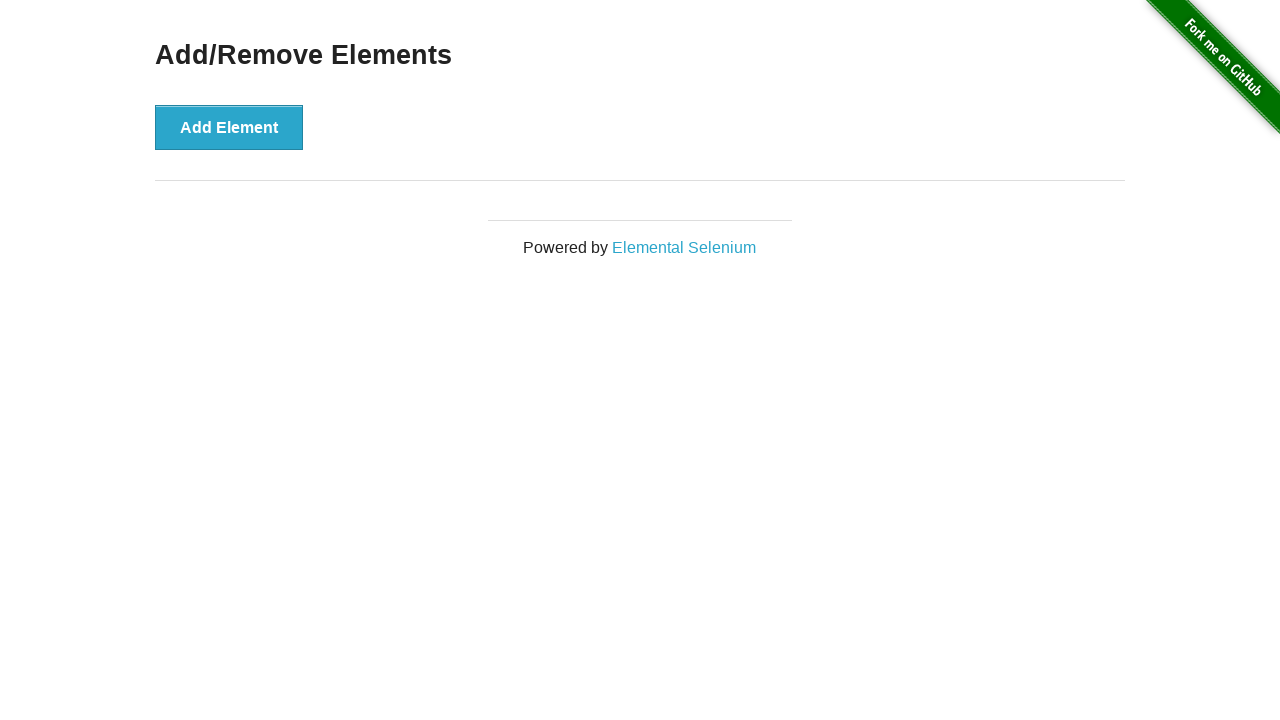

Navigated to Add/Remove Elements test page
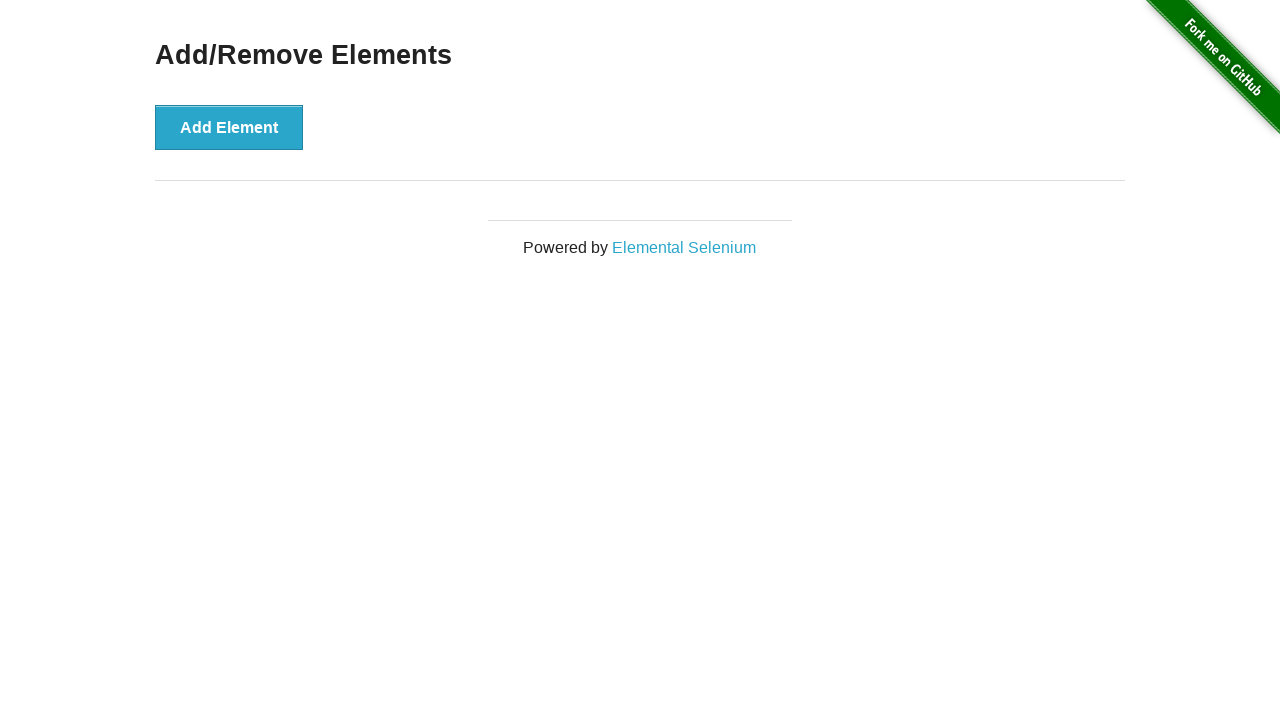

Clicked Add Element button to create a Delete button at (229, 127) on xpath=//*[@id='content']/div/button
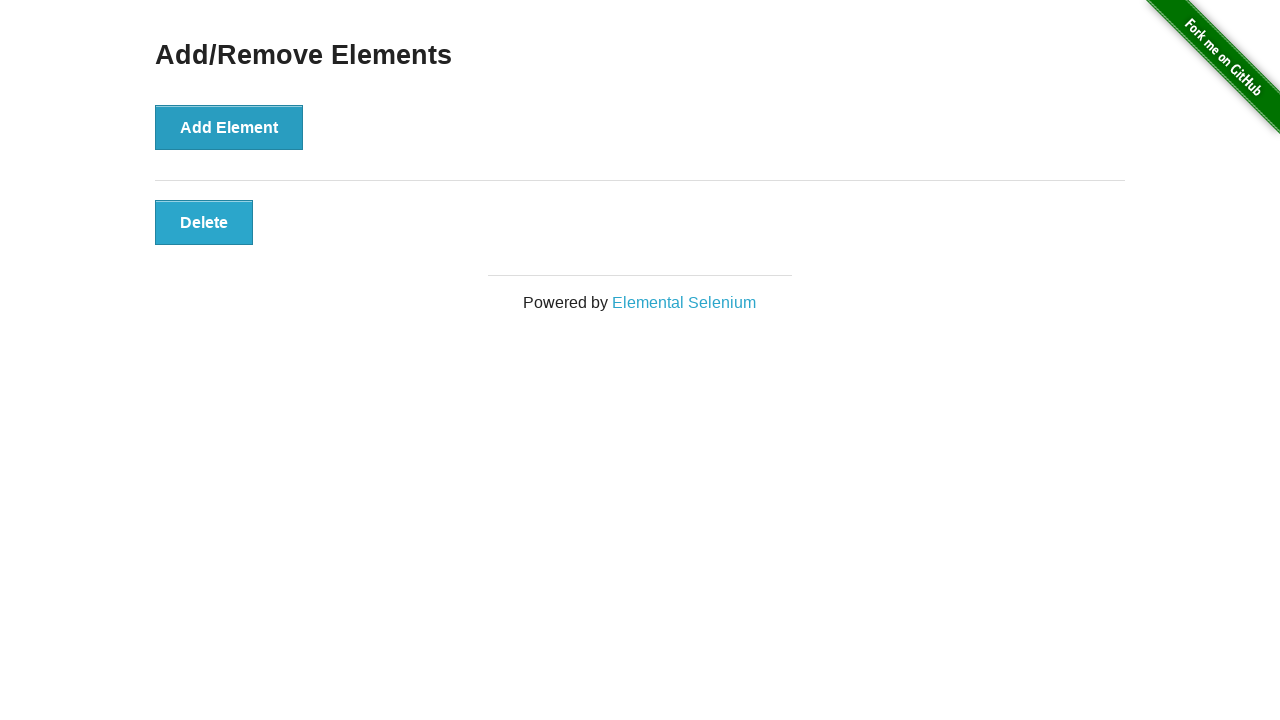

Clicked the Delete button that was created at (204, 222) on xpath=//*[@id='elements']/button
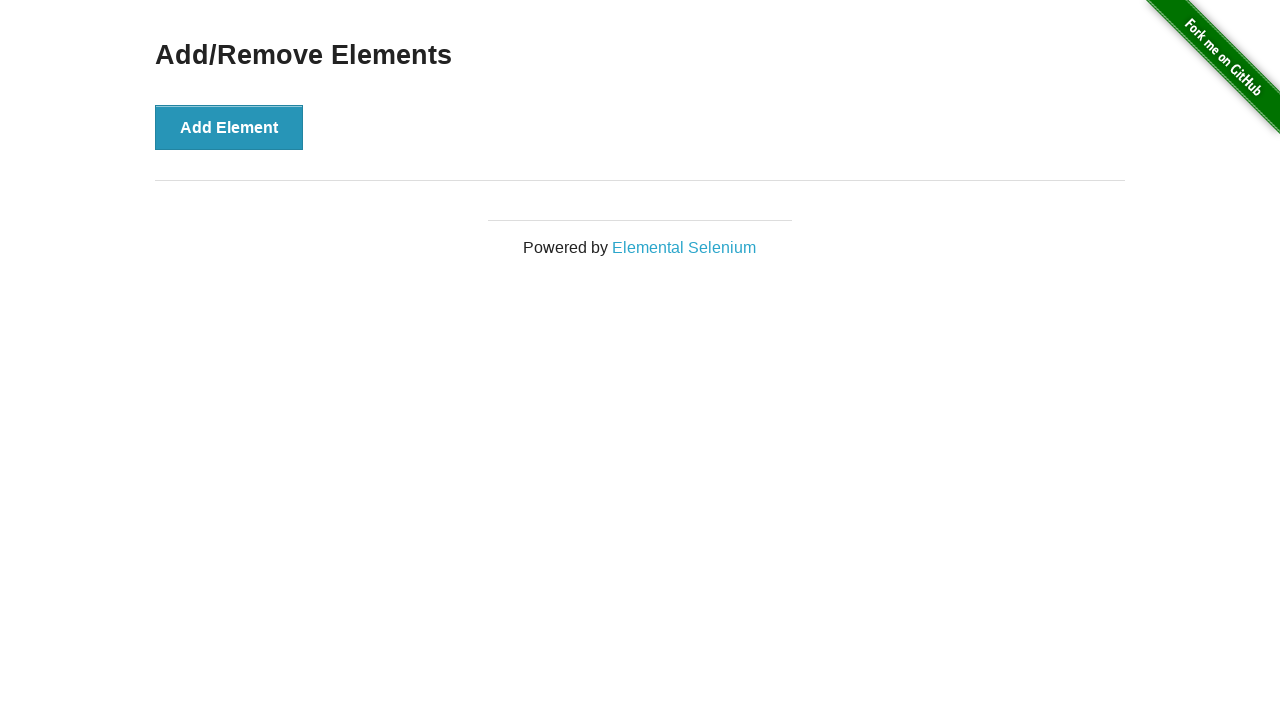

Verified that Delete button disappeared after clicking it
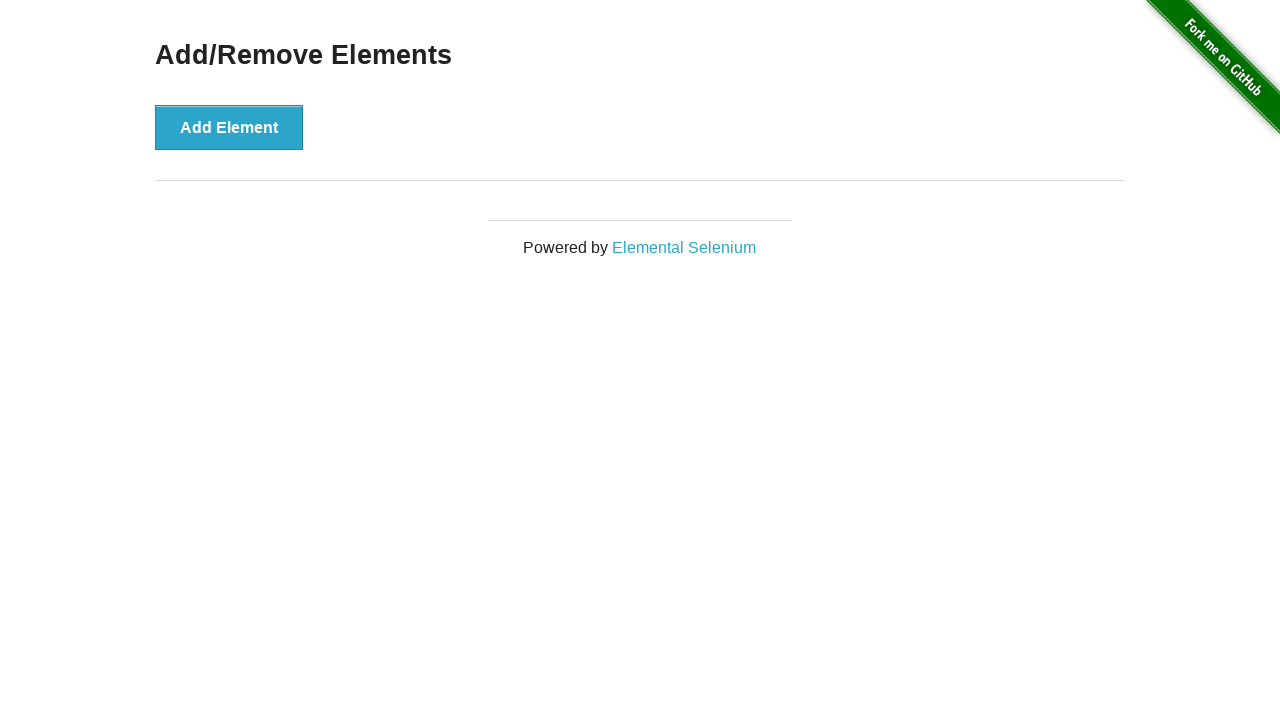

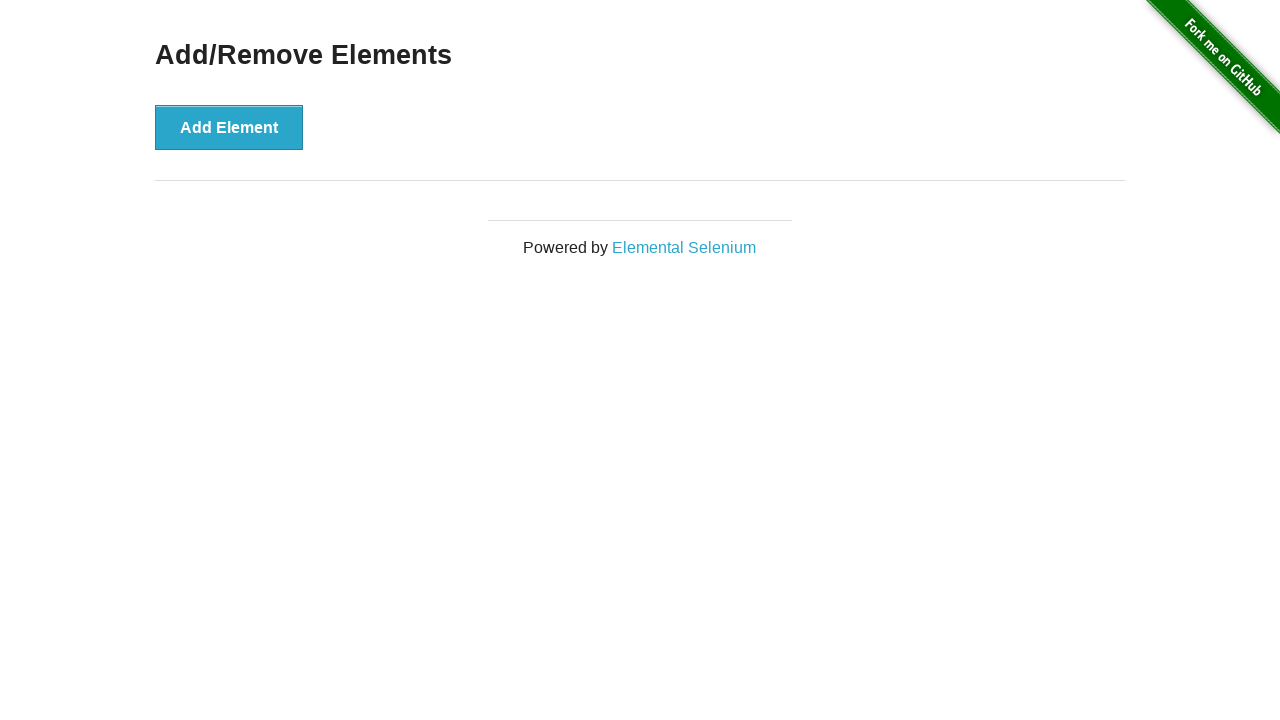